Navigates through paginated data table pages on Opta Power Rankings site by clicking the next button multiple times

Starting URL: https://dataviz.theanalyst.com/opta-power-rankings/

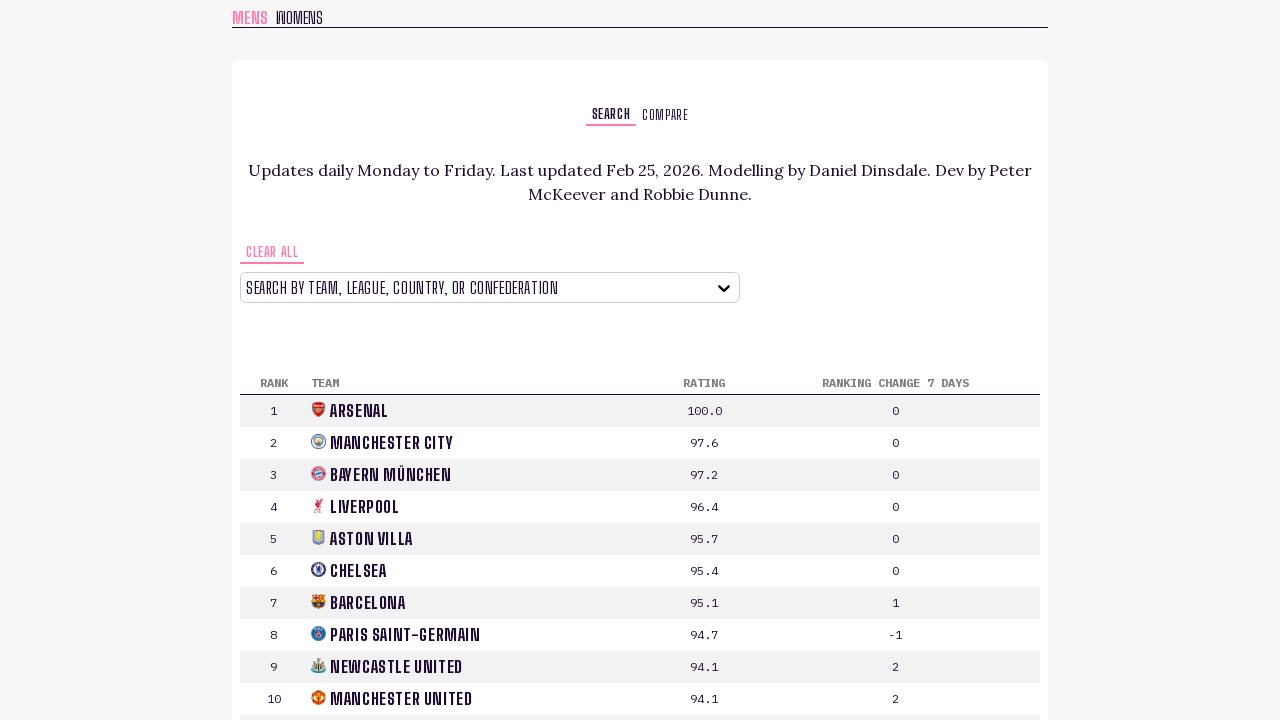

Waited for data table rows to load on initial page
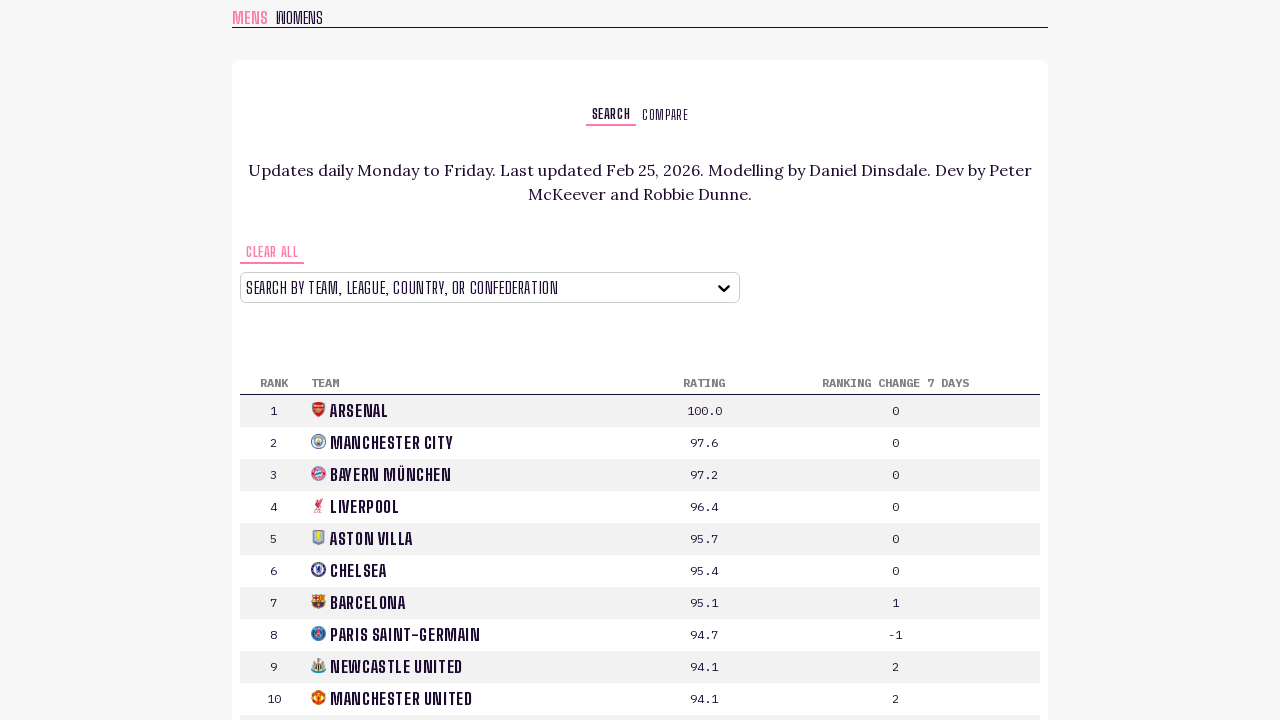

Verified data table rows visible on page 1
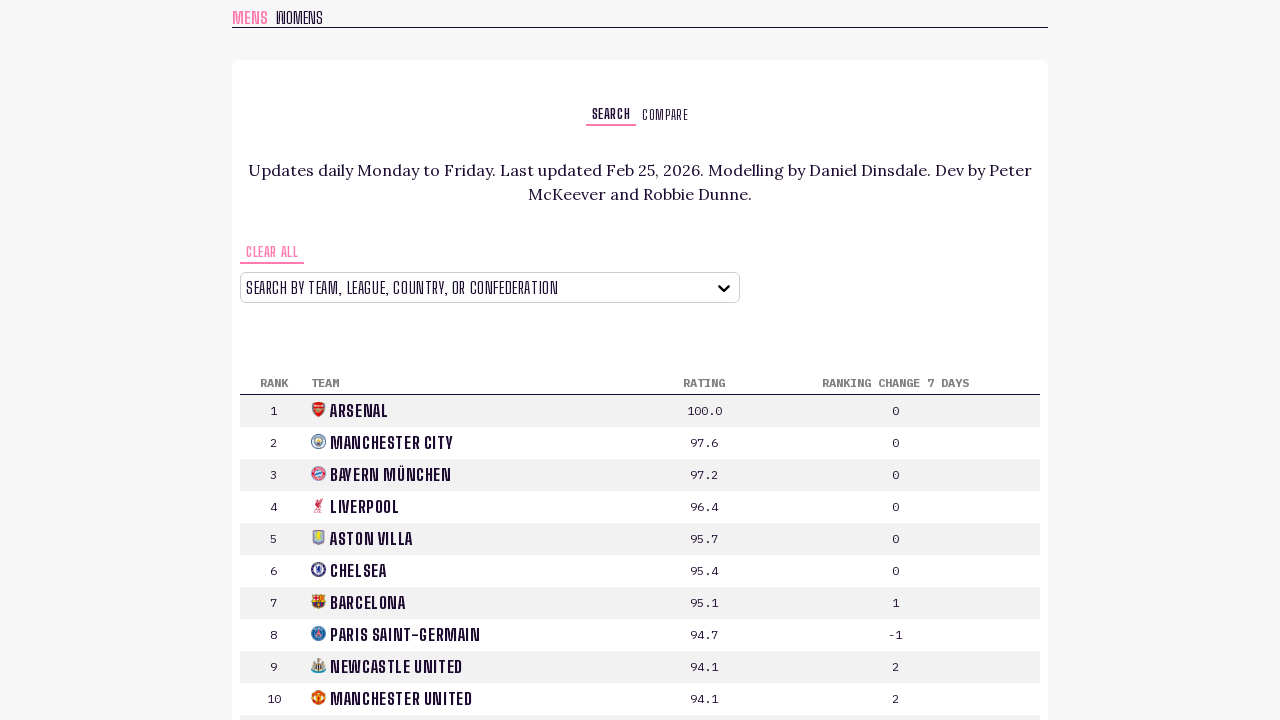

Clicked next page button to navigate from page 1 at (677, 498) on button[type='button']:has-text('>')
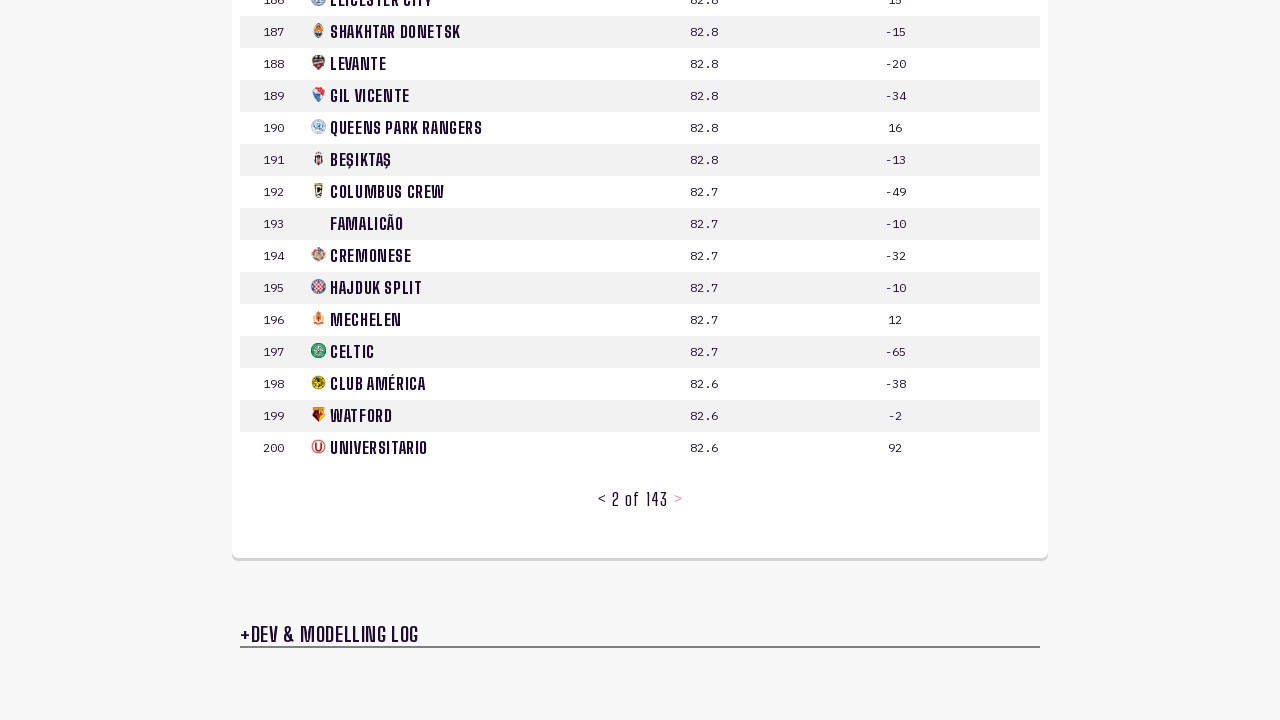

Waited for next page data to load
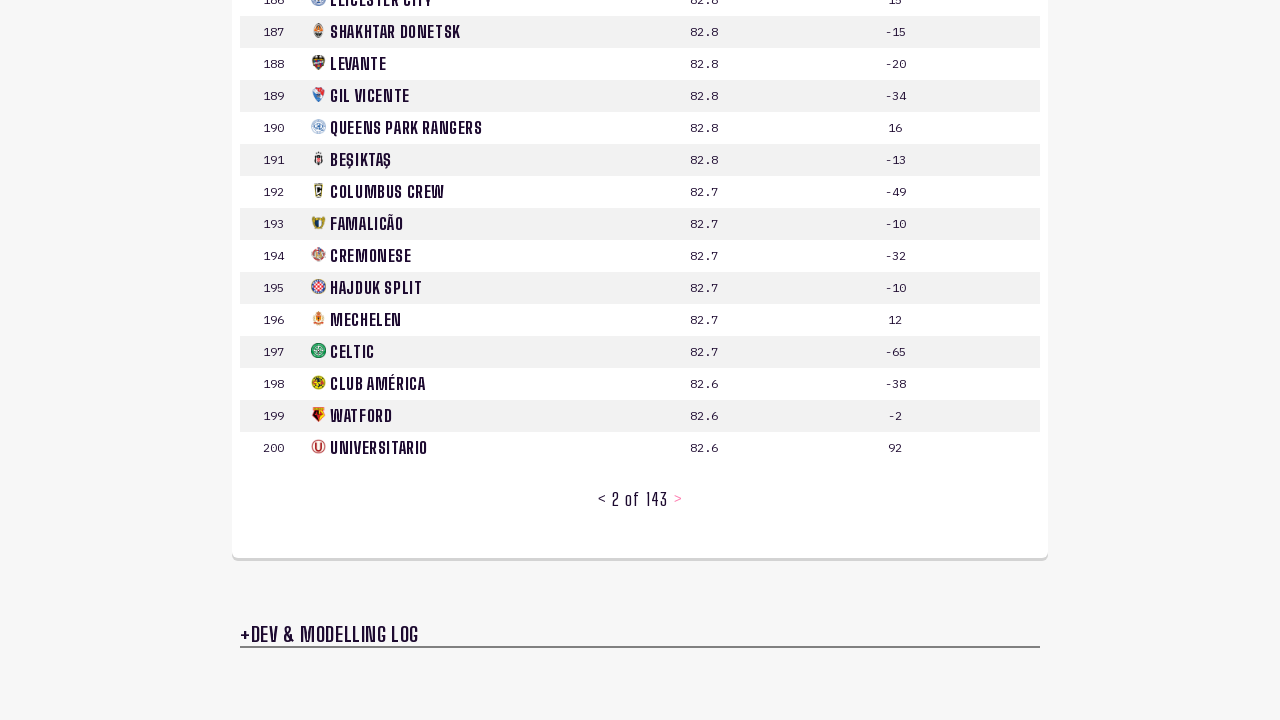

Verified data table rows visible on page 2
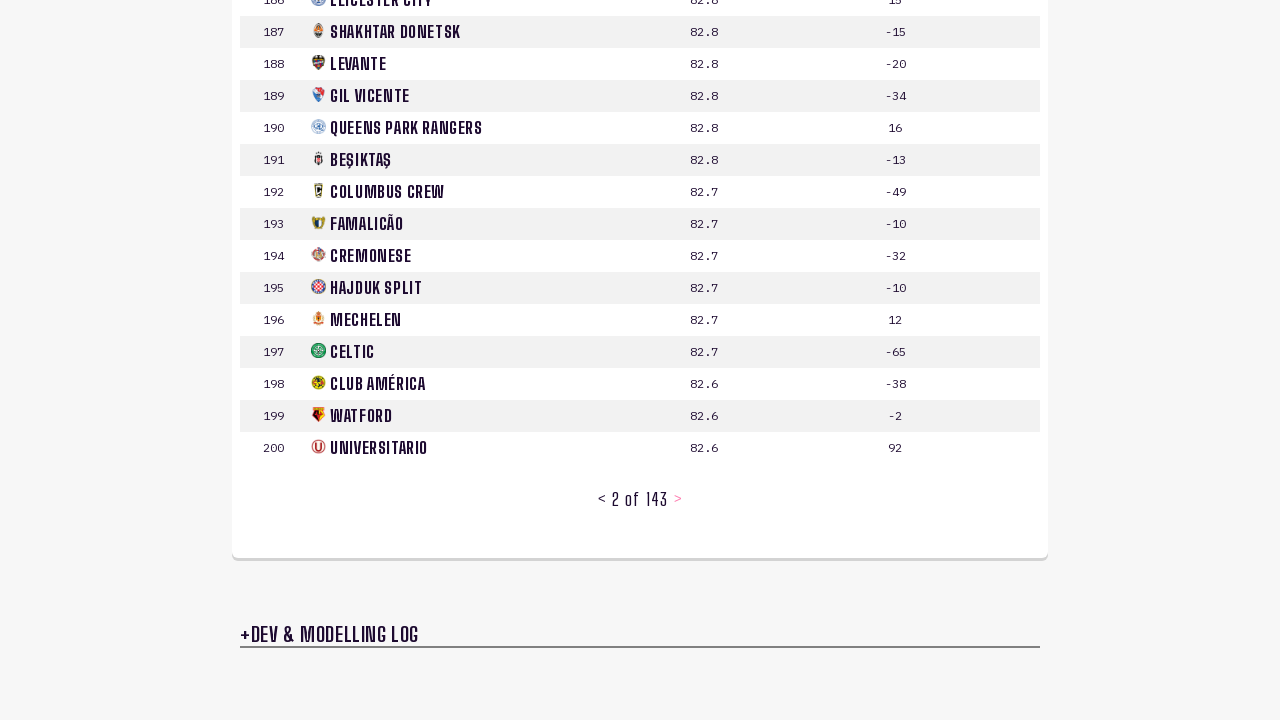

Clicked next page button to navigate from page 2 at (678, 498) on button[type='button']:has-text('>')
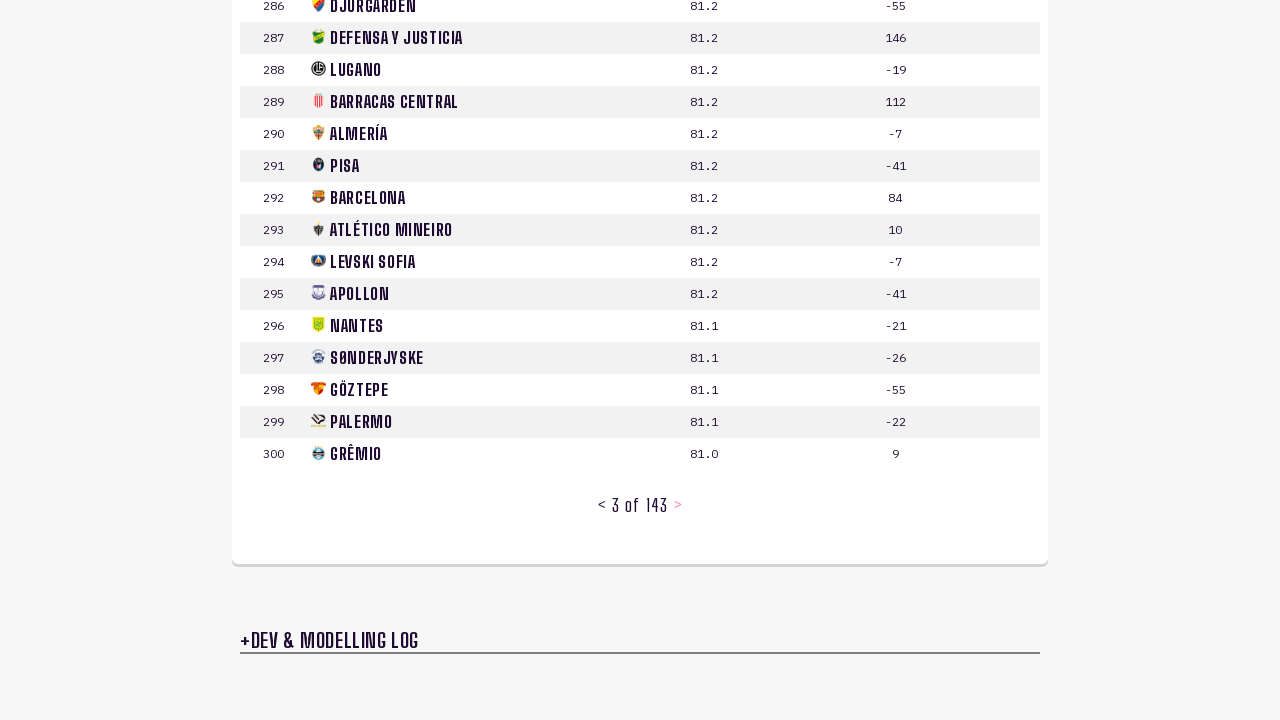

Waited for next page data to load
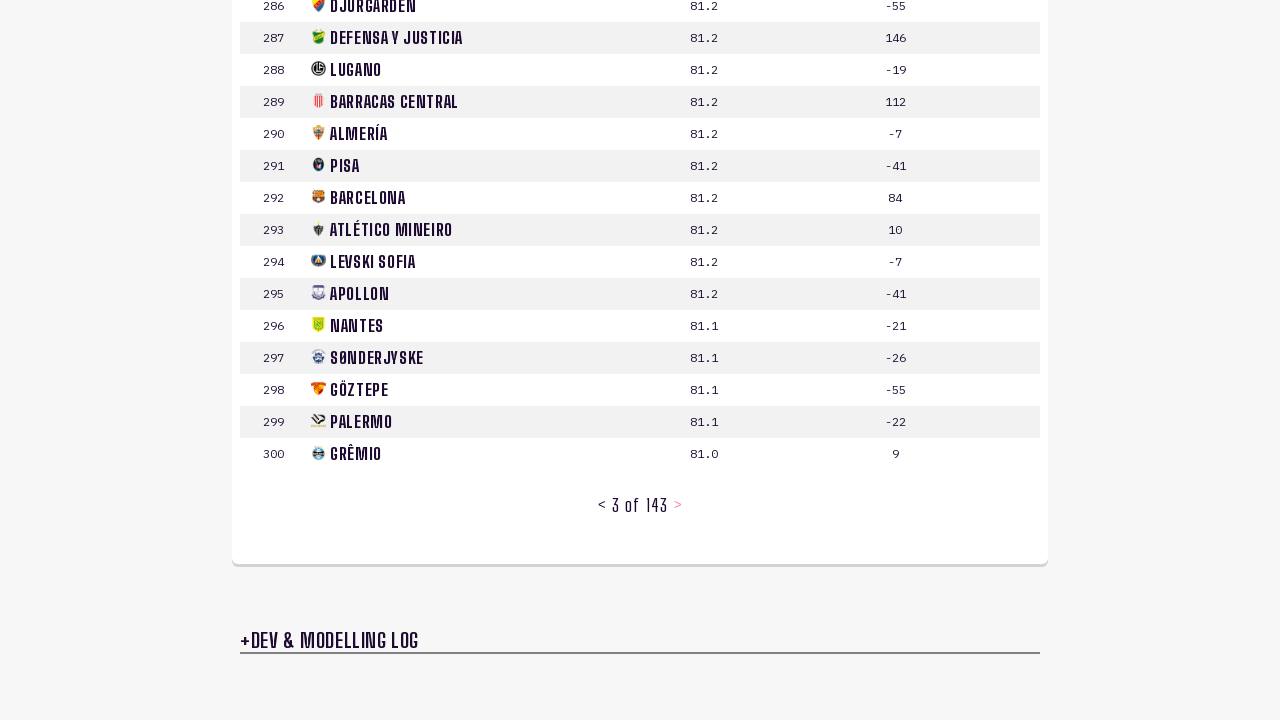

Verified data table rows visible on page 3
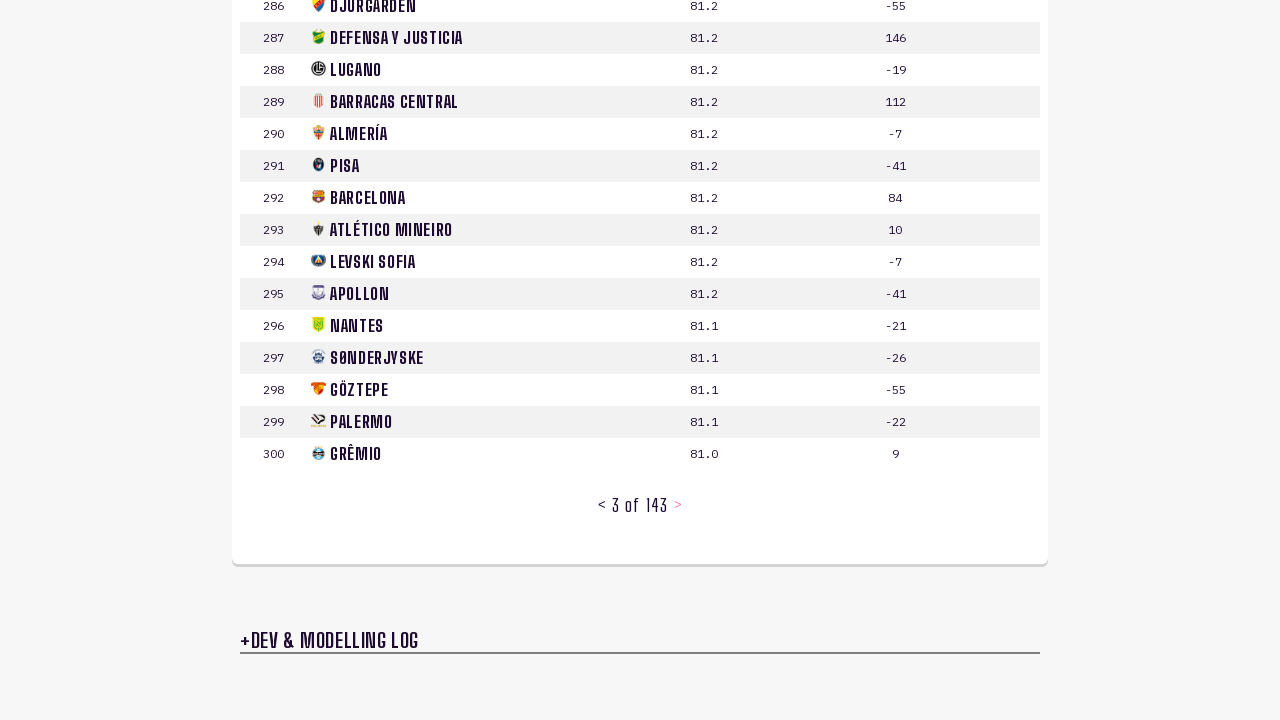

Clicked next page button to navigate from page 3 at (678, 504) on button[type='button']:has-text('>')
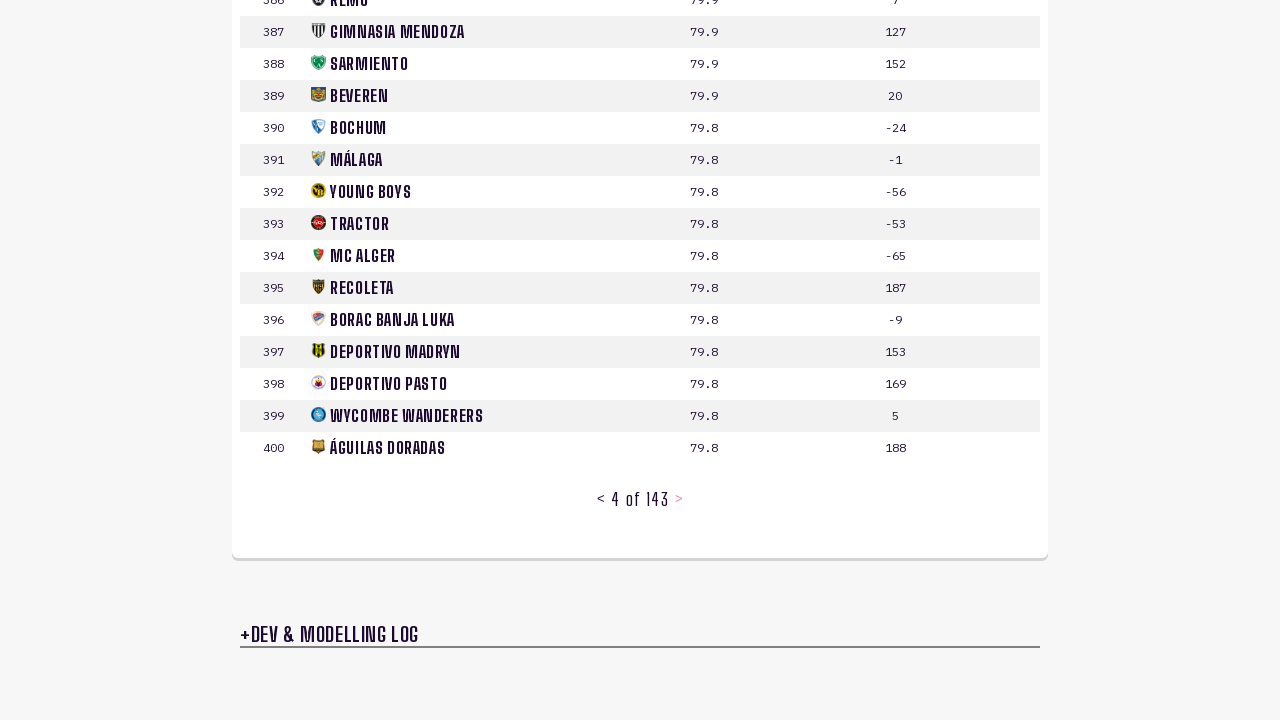

Waited for next page data to load
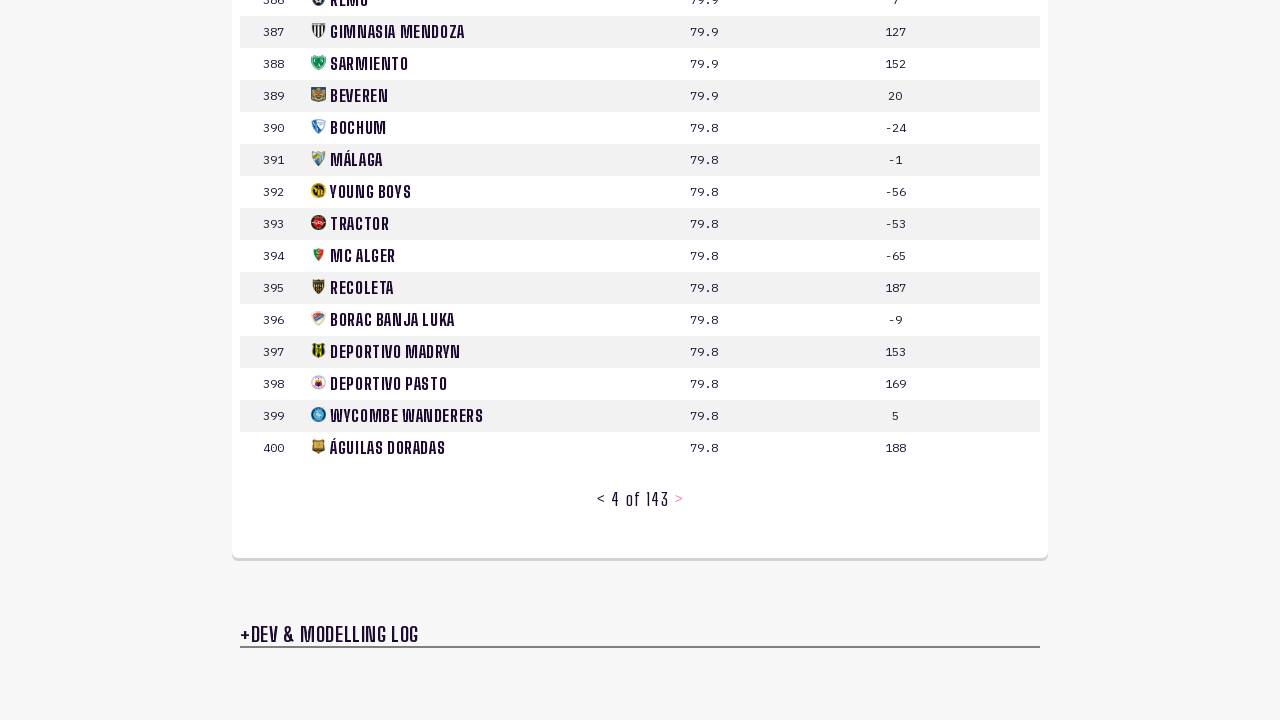

Verified data table rows visible on page 4
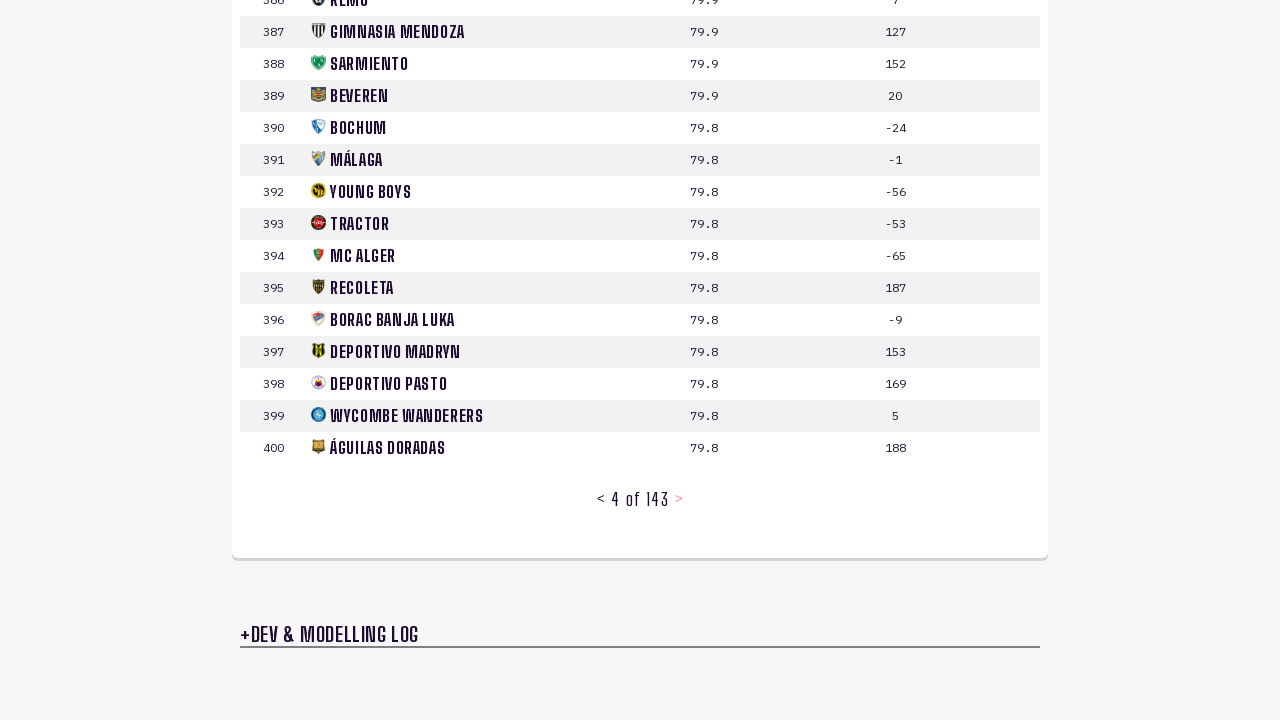

Clicked next page button to navigate from page 4 at (679, 498) on button[type='button']:has-text('>')
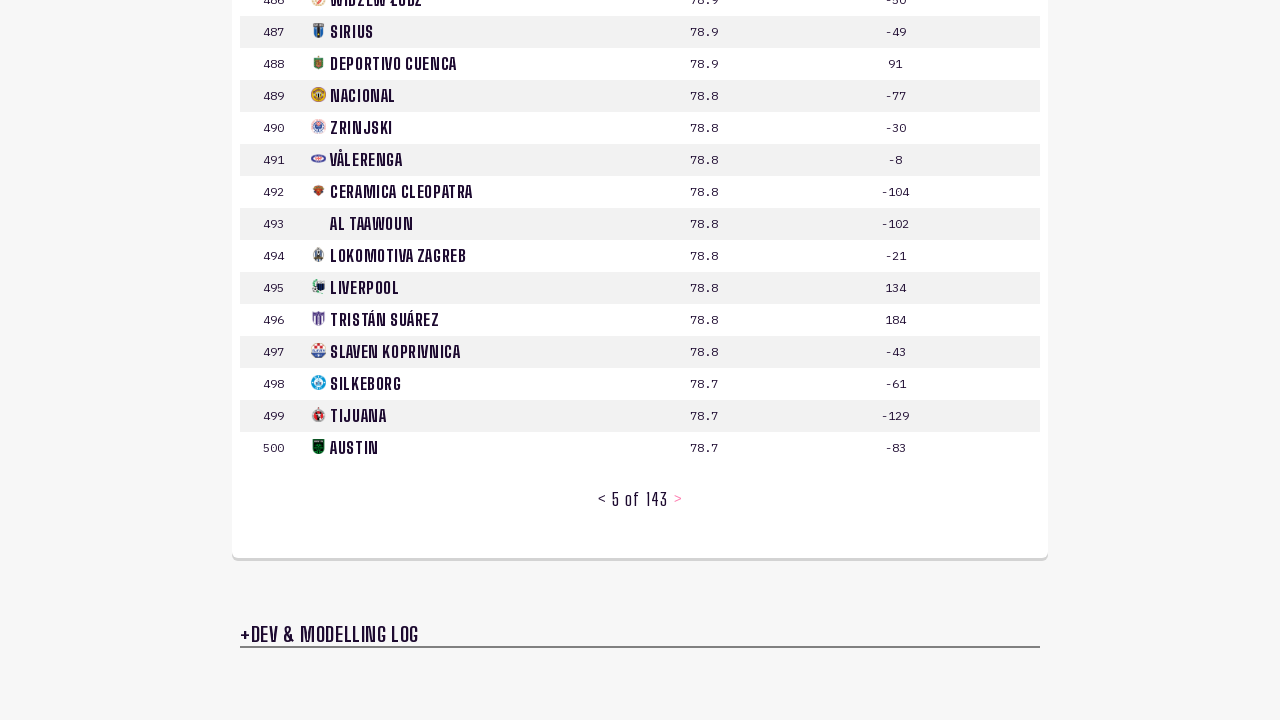

Waited for next page data to load
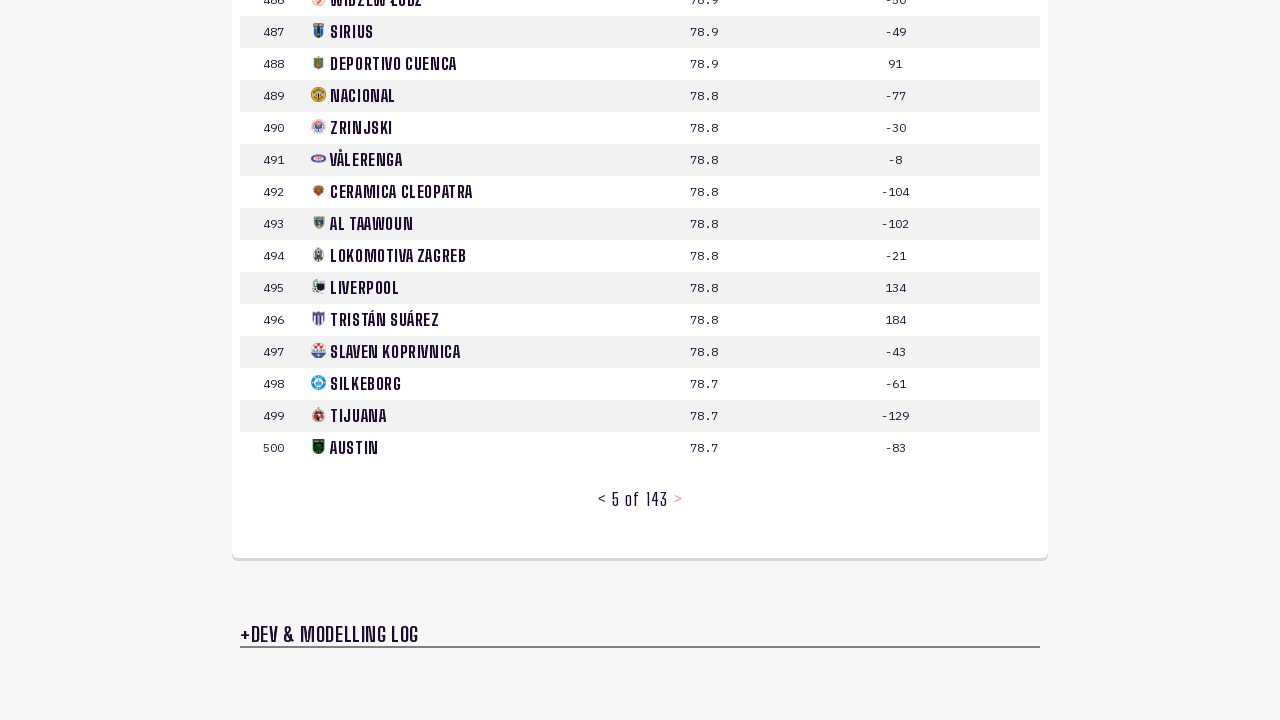

Verified data table rows visible on page 5
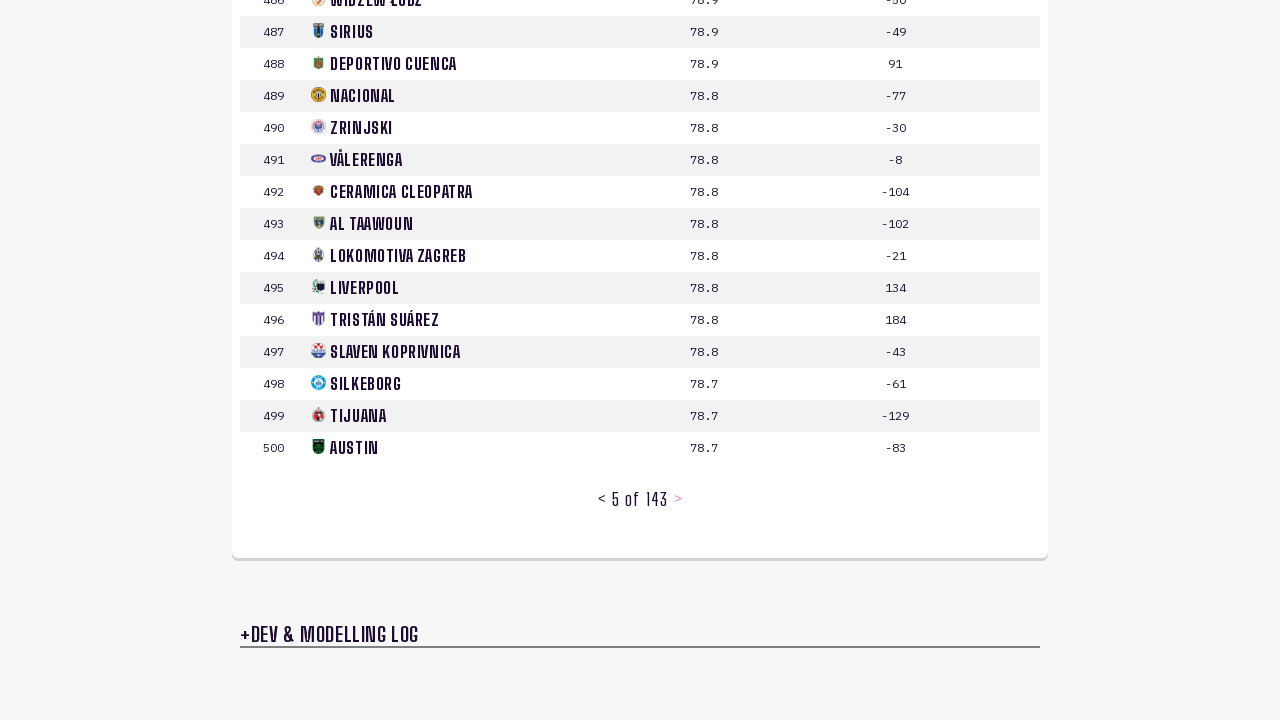

Clicked next page button to navigate from page 5 at (678, 498) on button[type='button']:has-text('>')
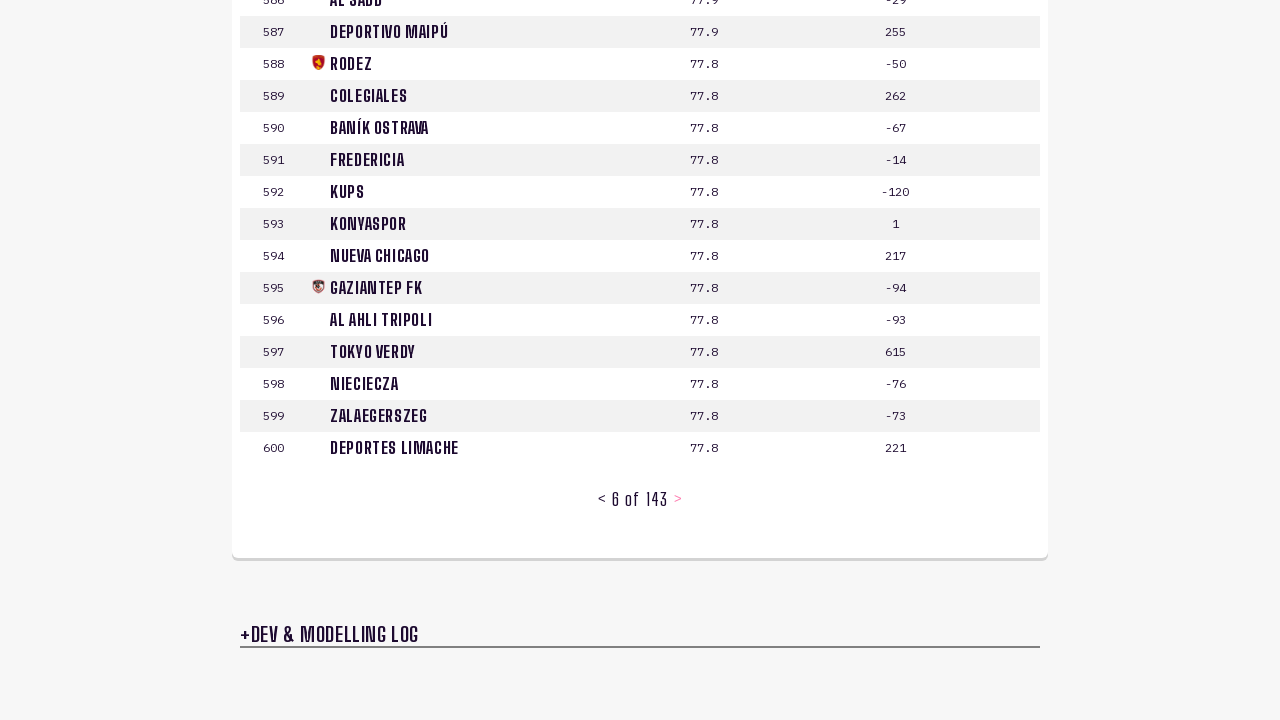

Waited for next page data to load
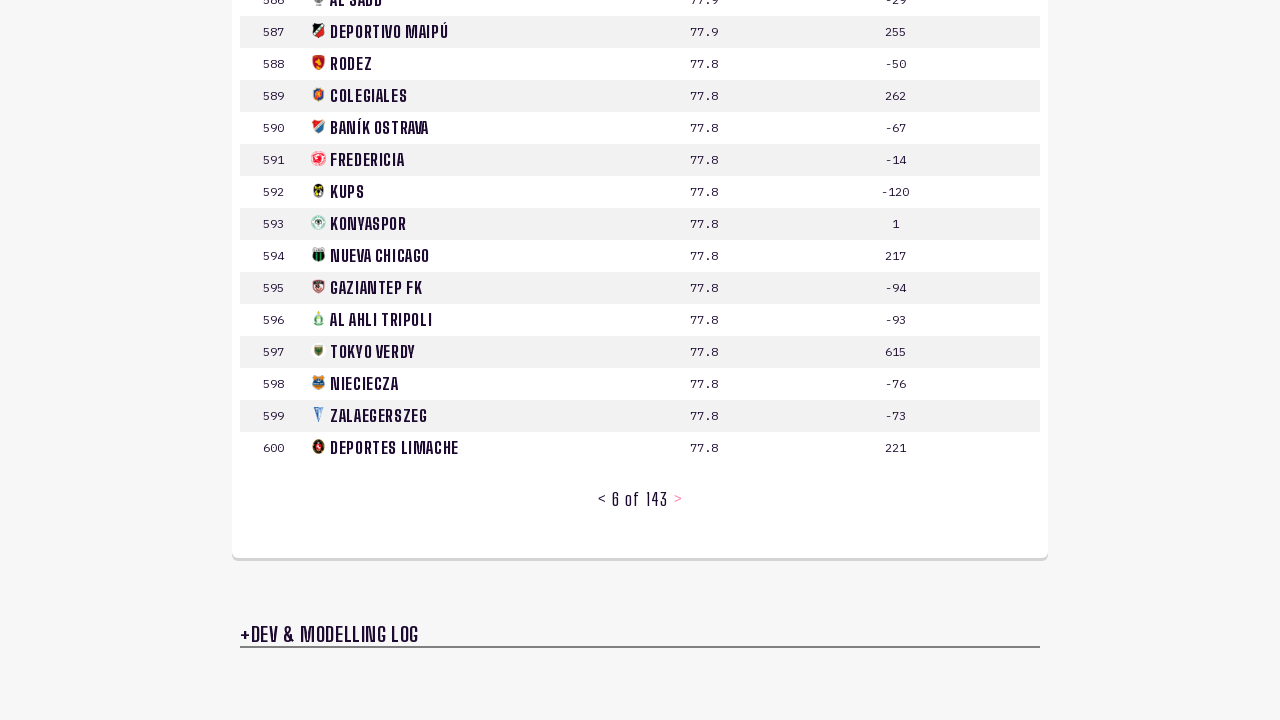

Verified data table rows visible on page 6
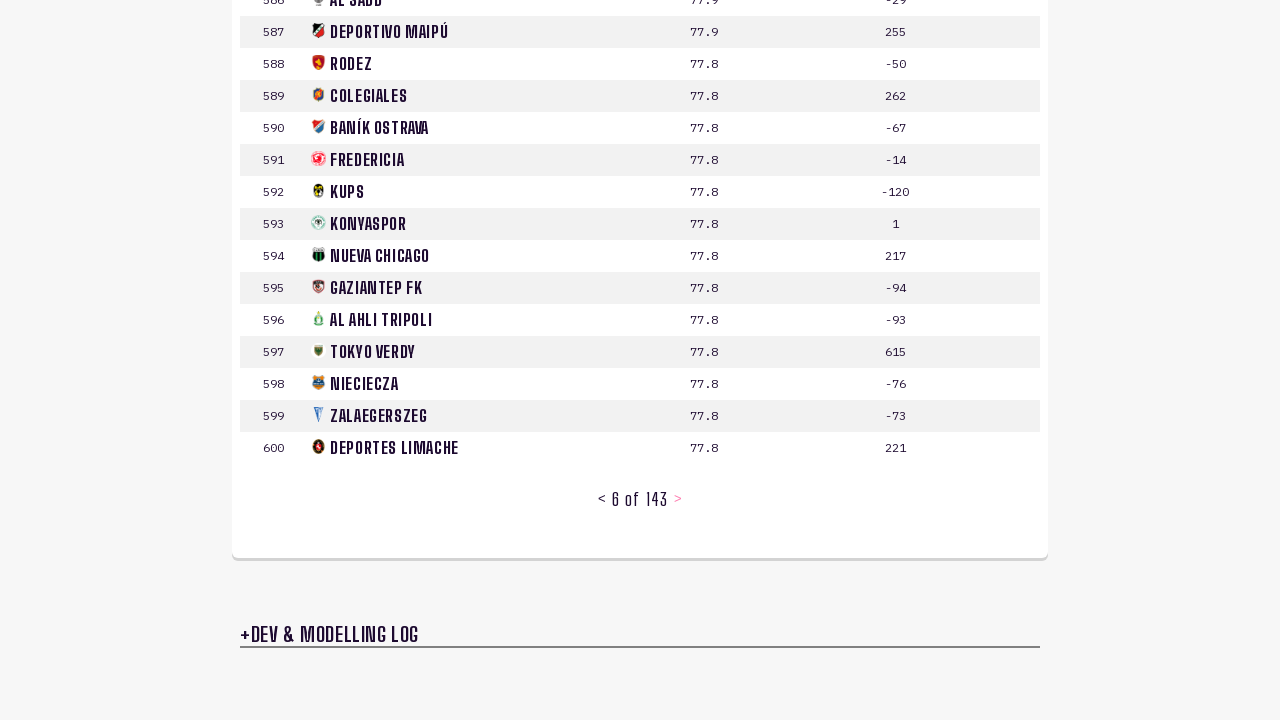

Clicked next page button to navigate from page 6 at (678, 498) on button[type='button']:has-text('>')
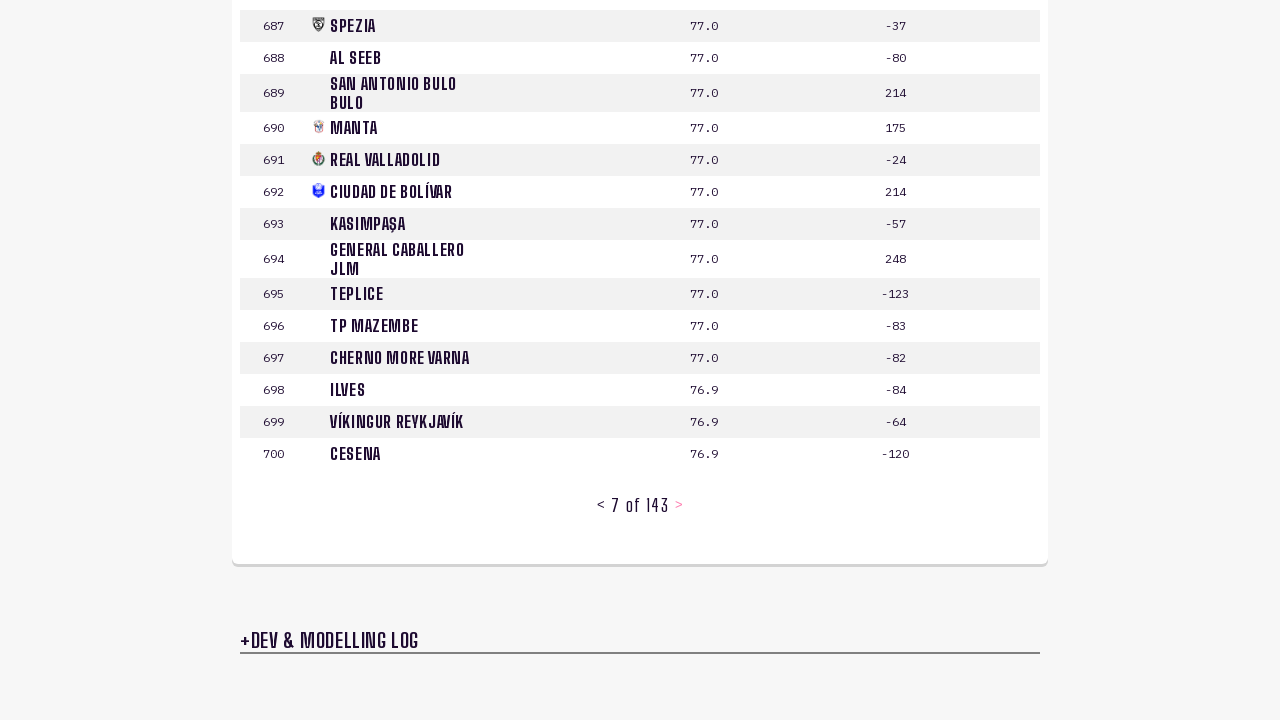

Waited for next page data to load
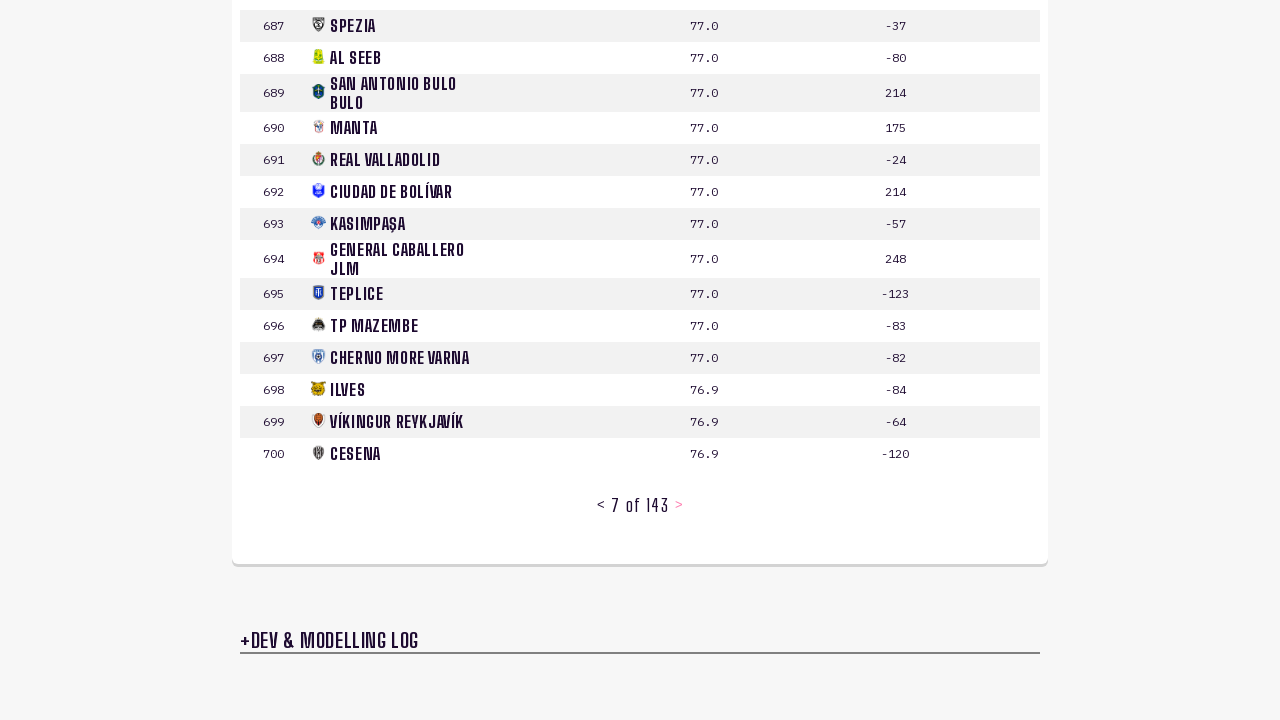

Verified data table rows visible on page 7
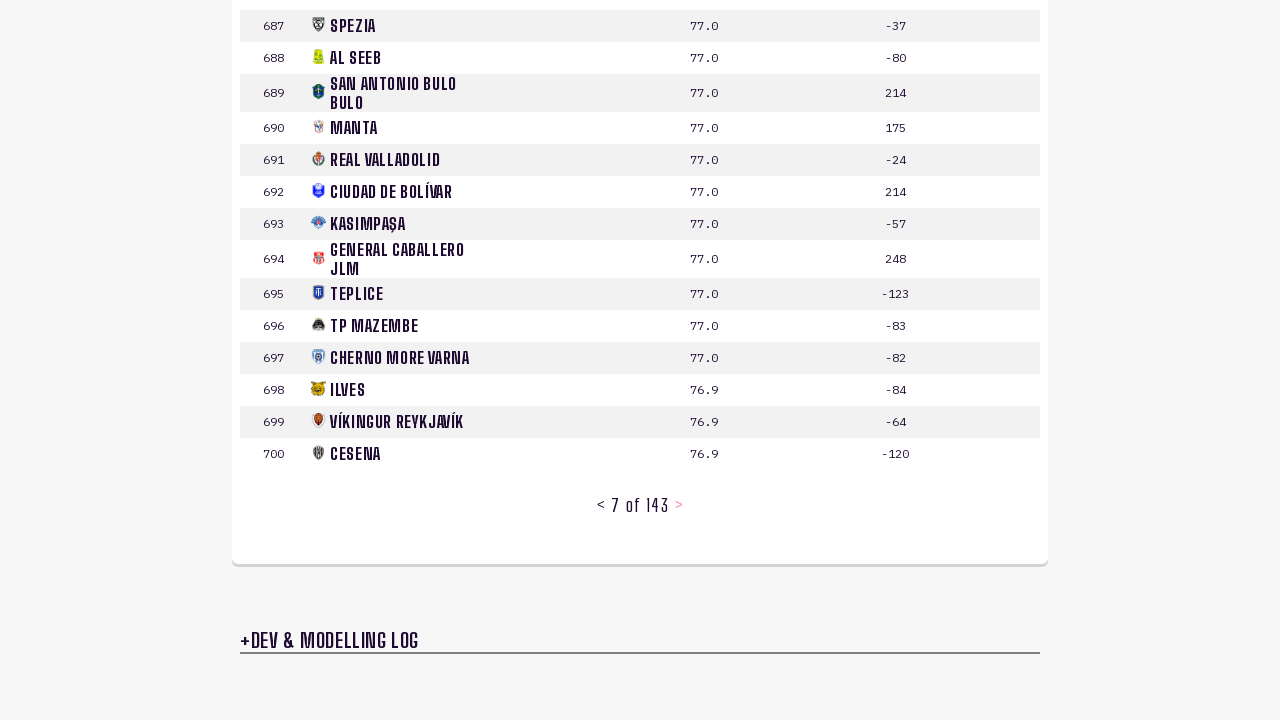

Clicked next page button to navigate from page 7 at (679, 504) on button[type='button']:has-text('>')
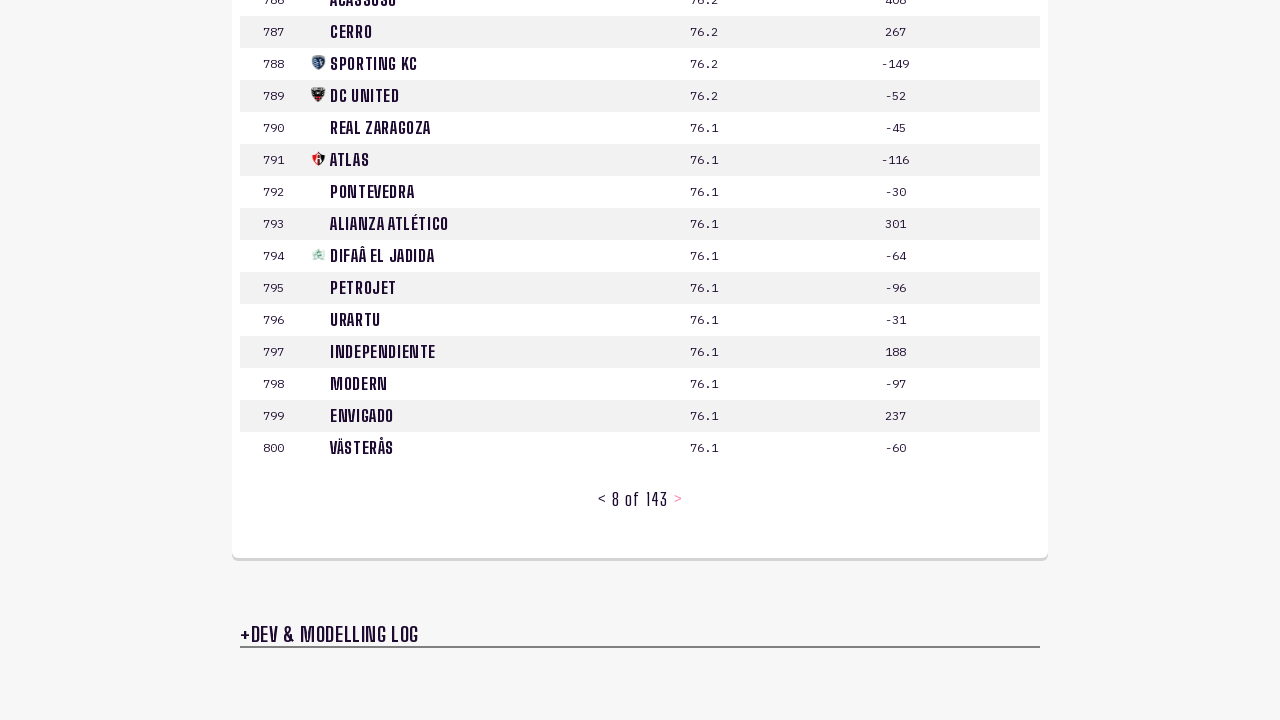

Waited for next page data to load
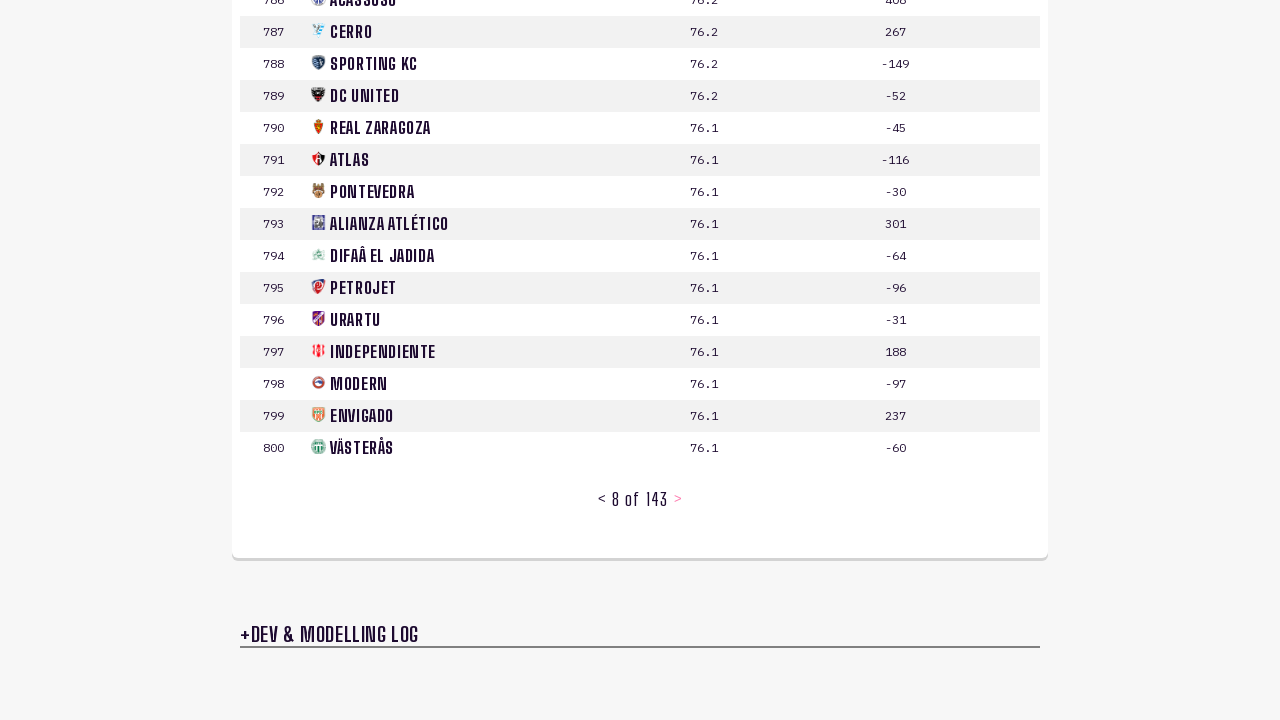

Verified data table rows visible on page 8
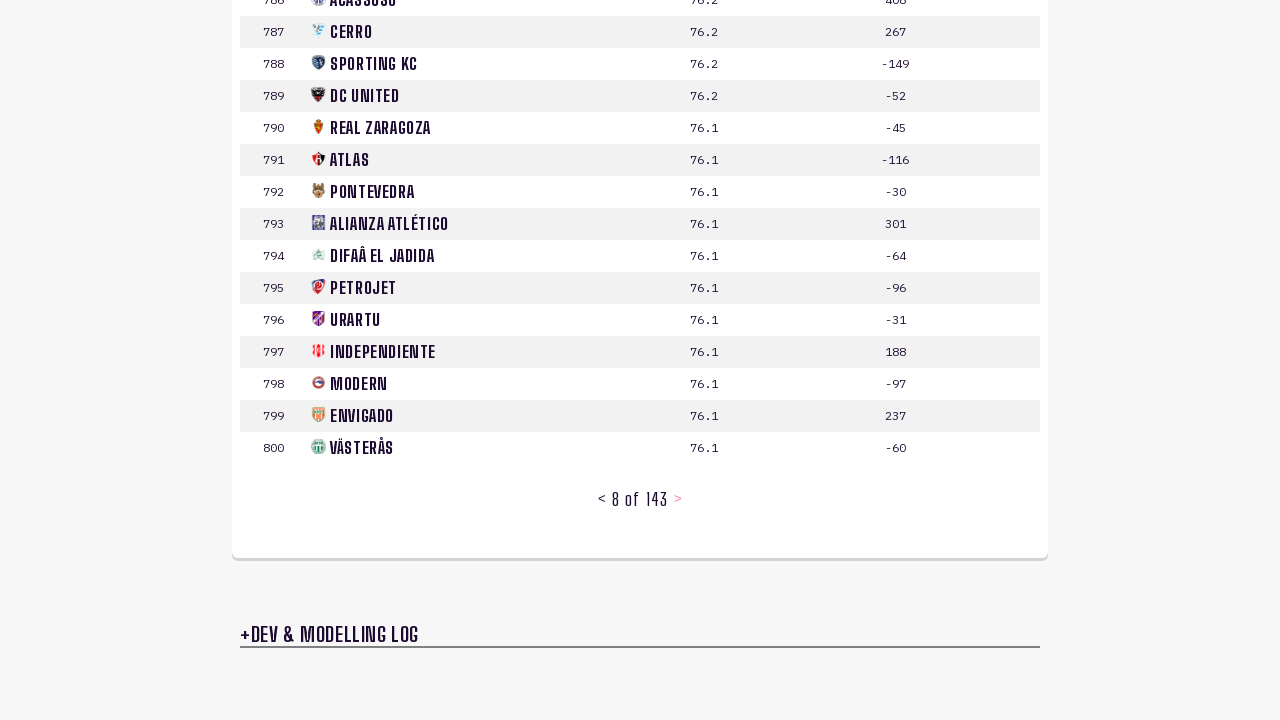

Clicked next page button to navigate from page 8 at (678, 498) on button[type='button']:has-text('>')
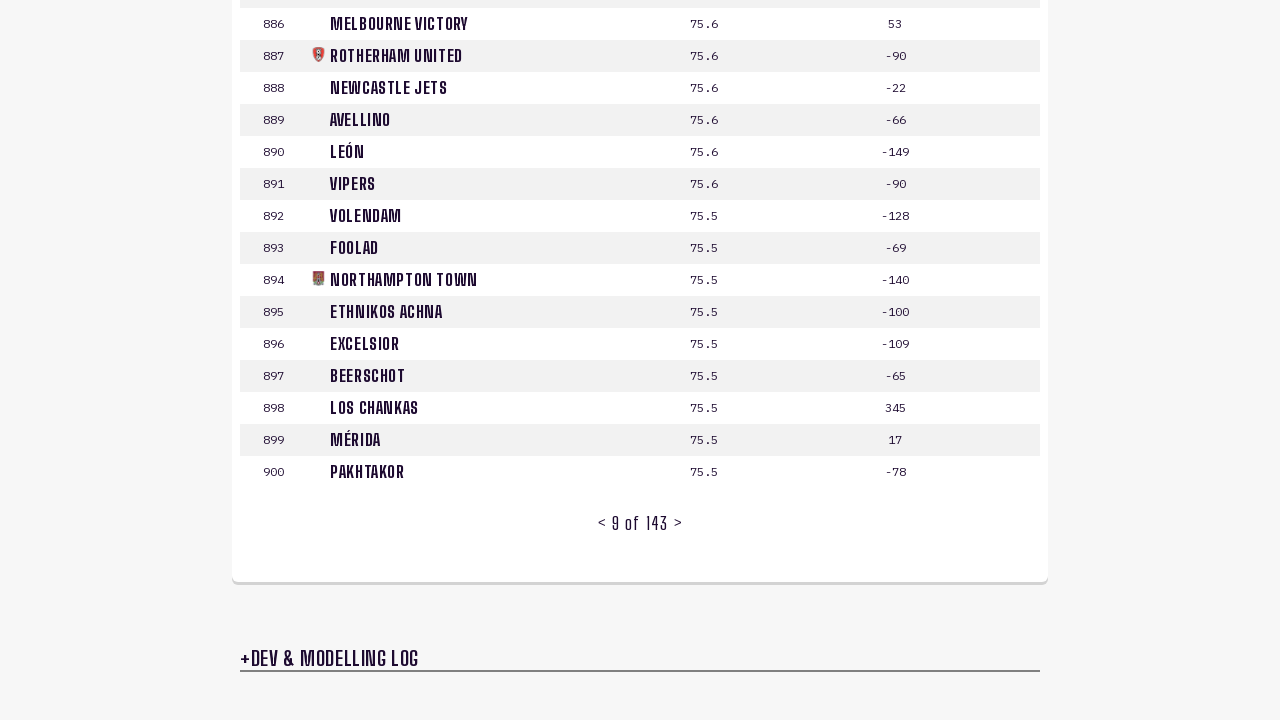

Waited for next page data to load
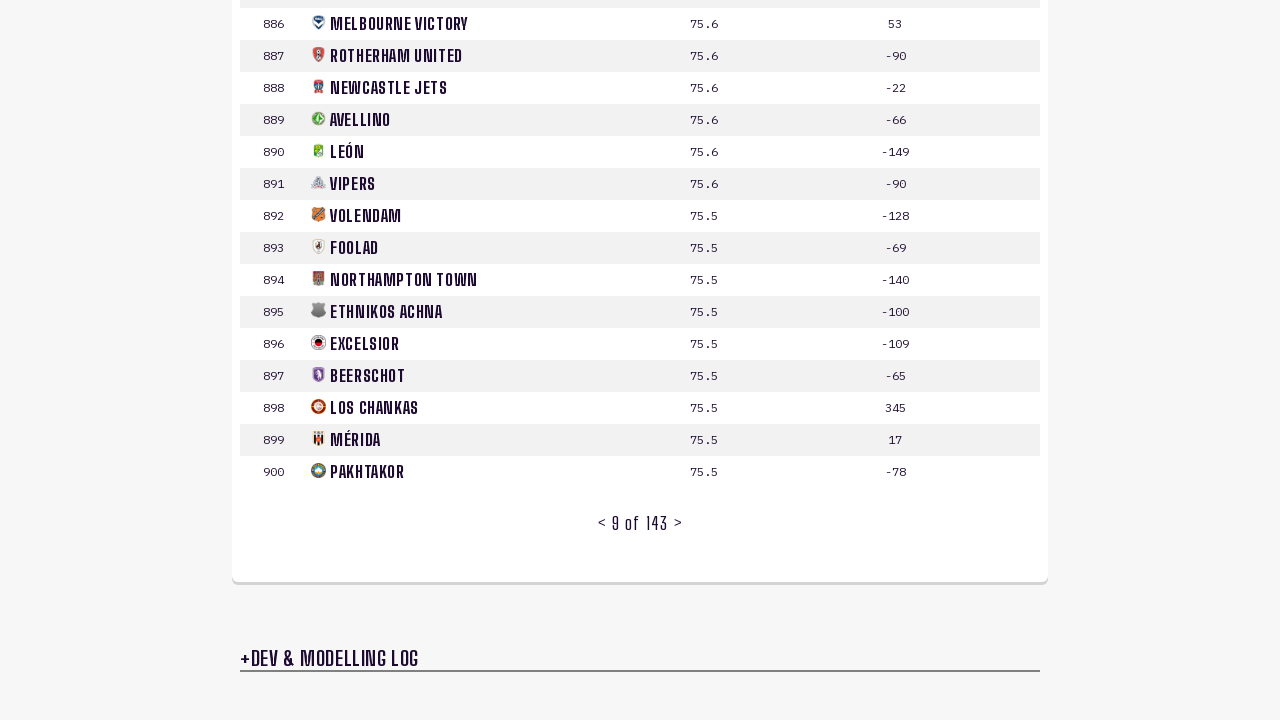

Verified data table rows visible on page 9
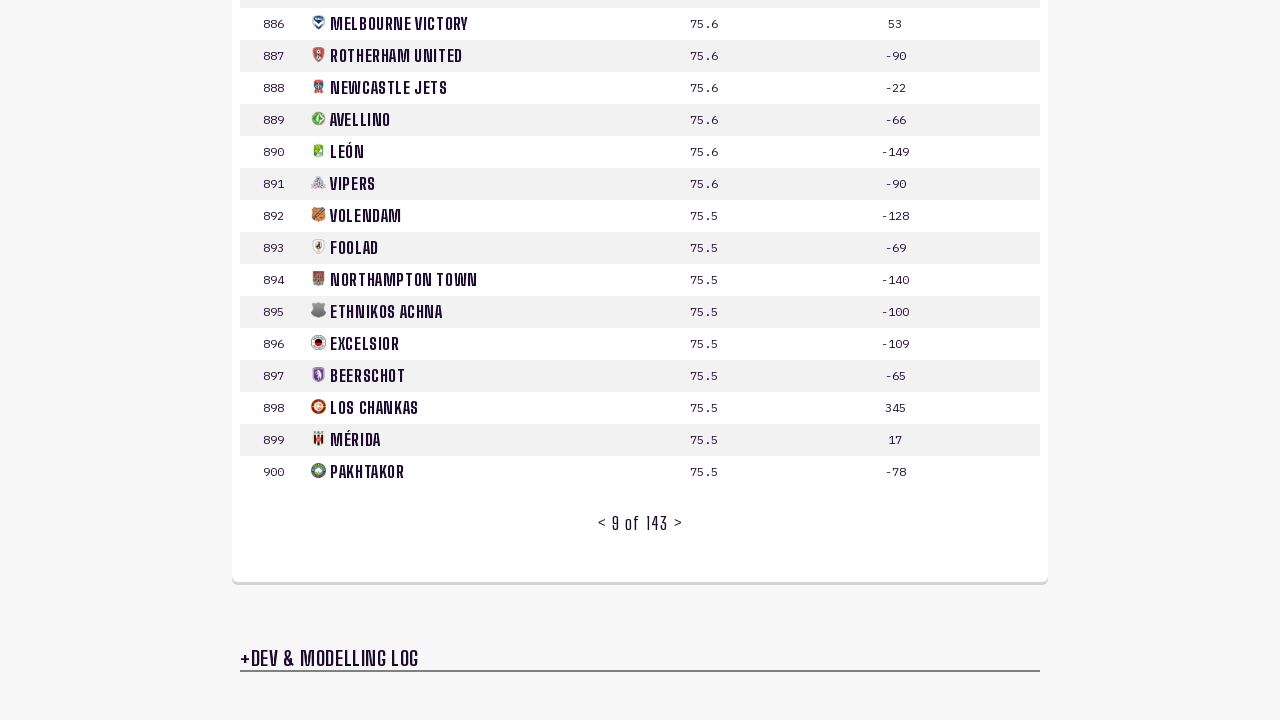

Clicked next page button to navigate from page 9 at (678, 522) on button[type='button']:has-text('>')
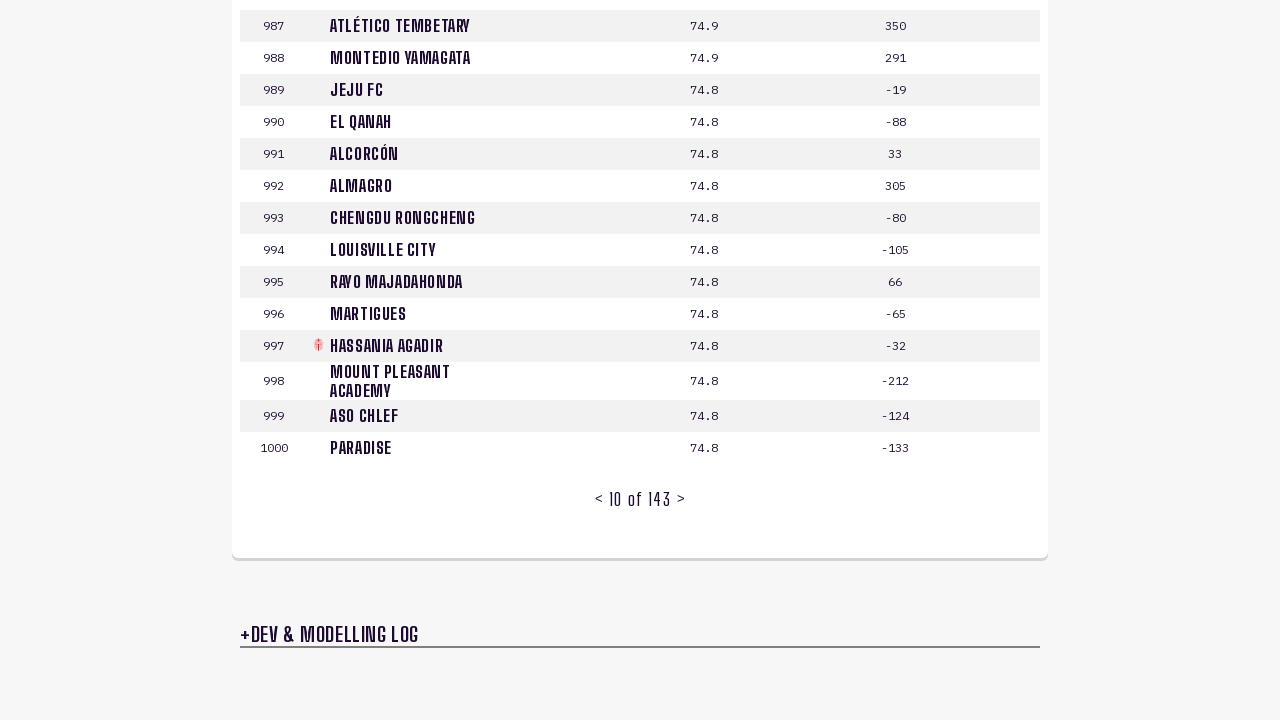

Waited for next page data to load
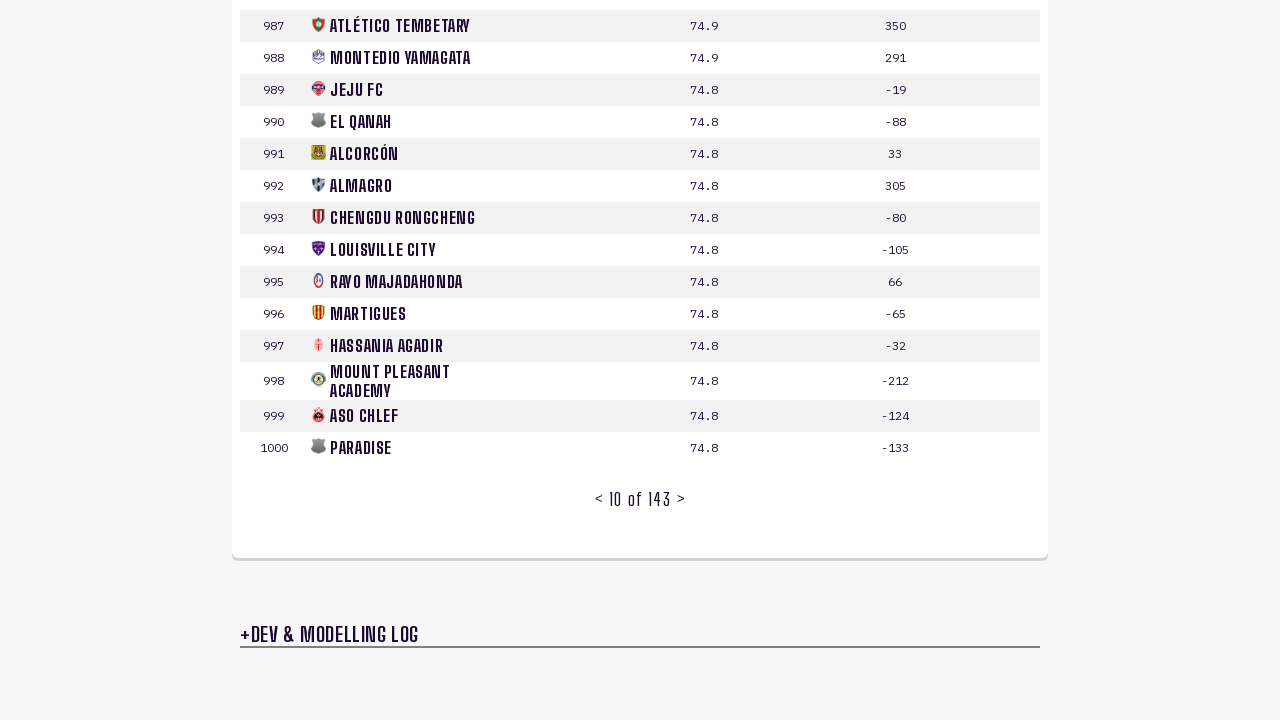

Verified data table rows visible on page 10
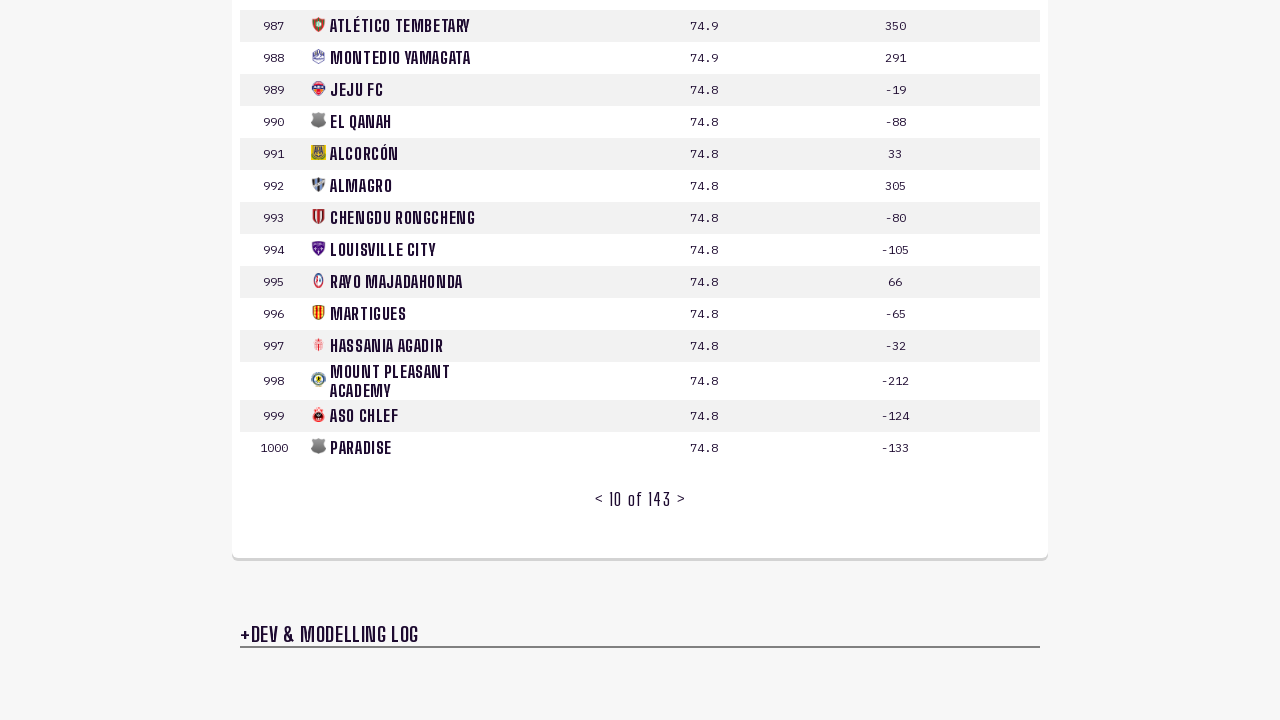

Clicked next page button to navigate from page 10 at (681, 498) on button[type='button']:has-text('>')
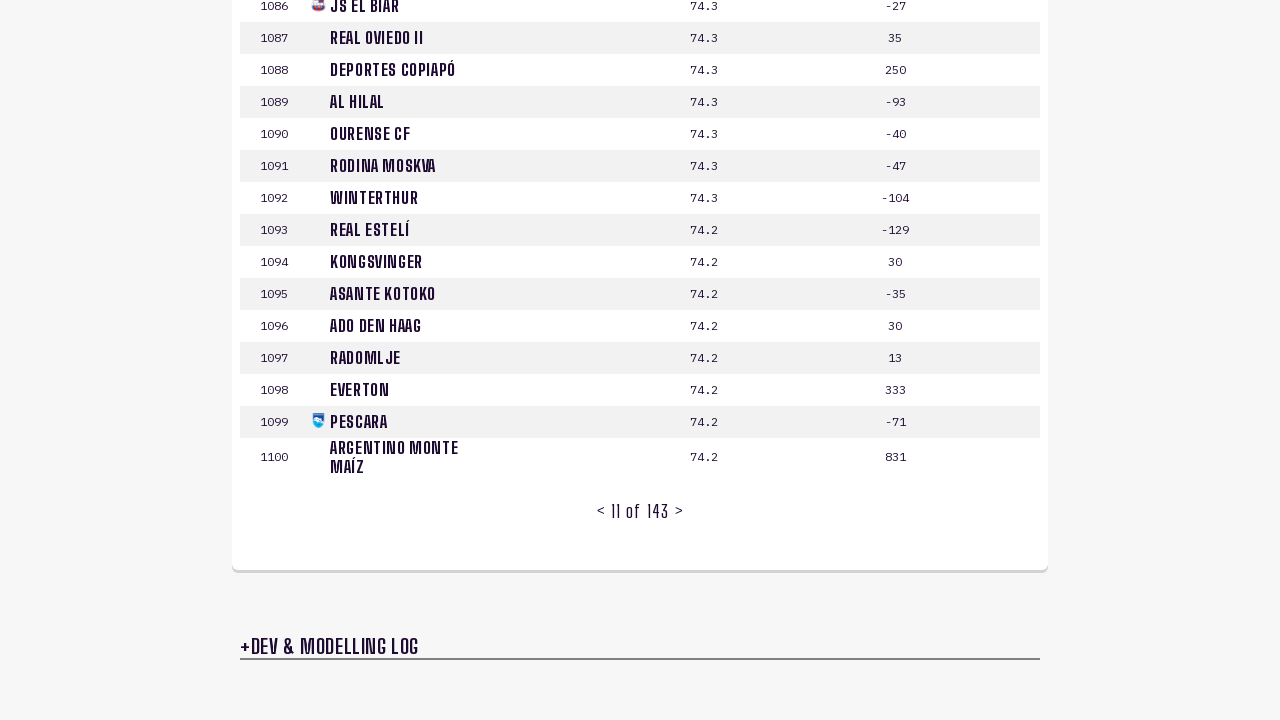

Waited for next page data to load
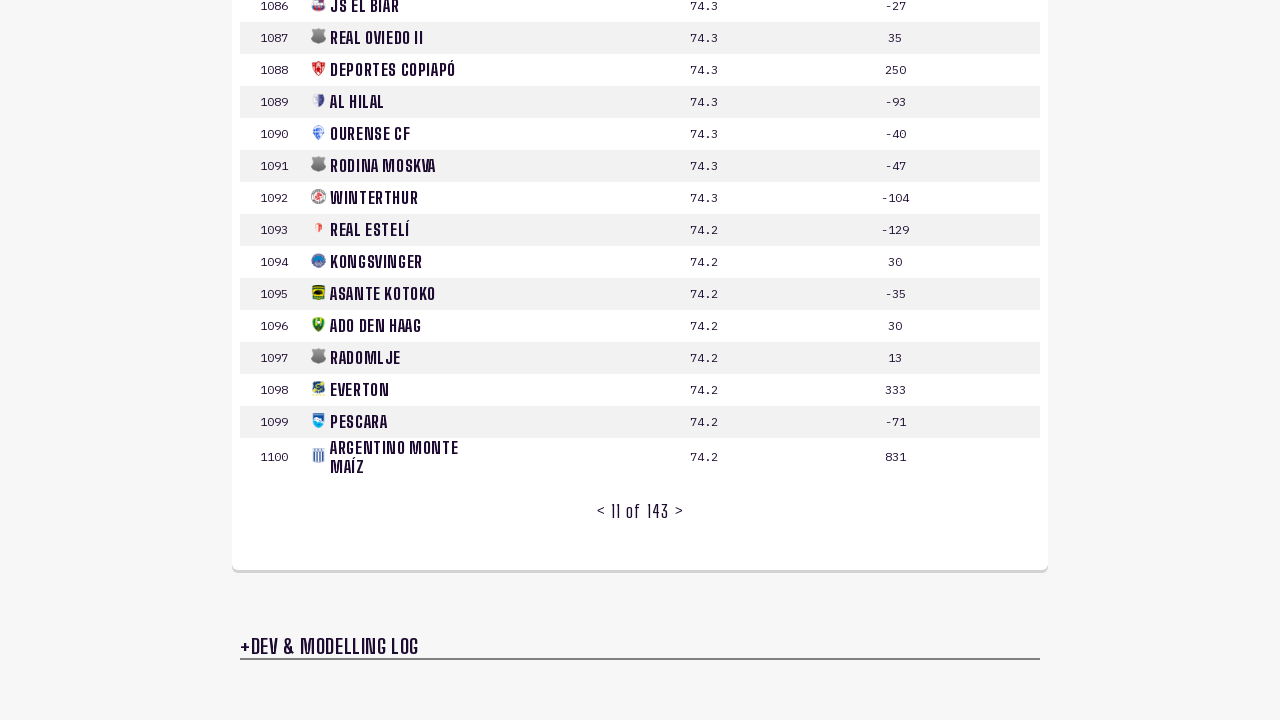

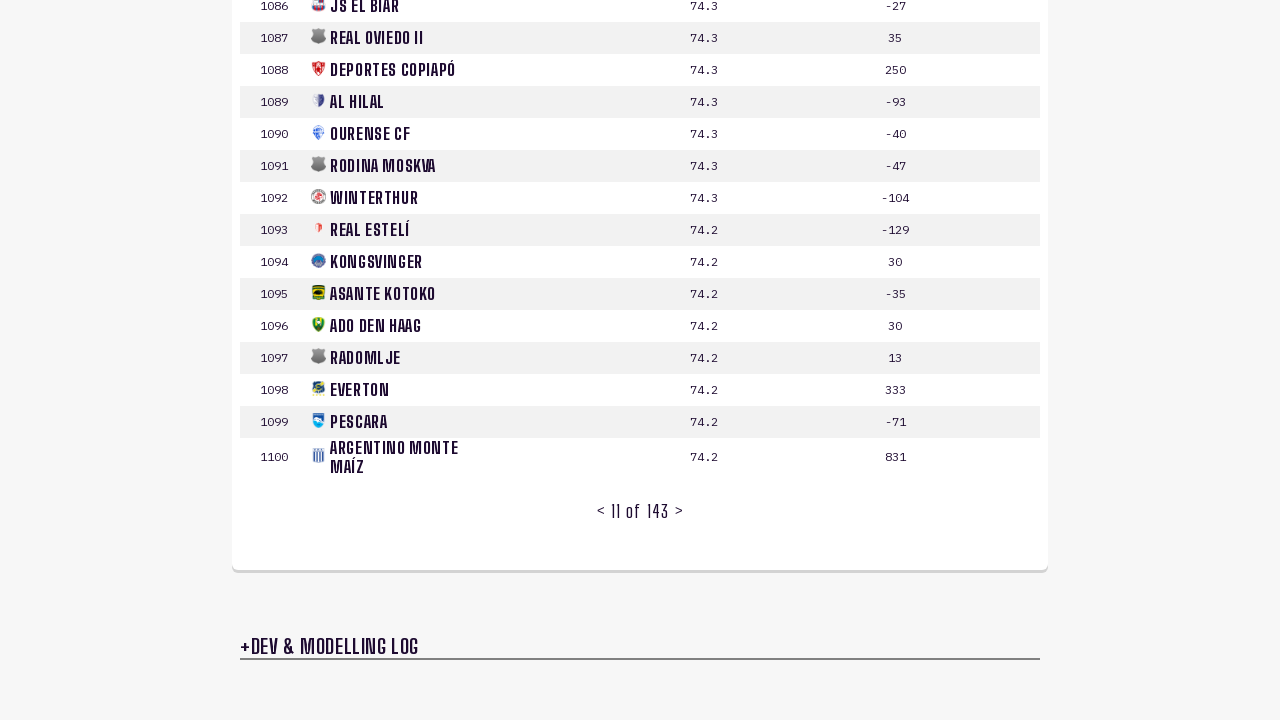